Tests iframe interaction by switching between frames, clicking buttons within frames, and counting total number of frames on the page

Starting URL: https://www.leafground.com/frame.xhtml

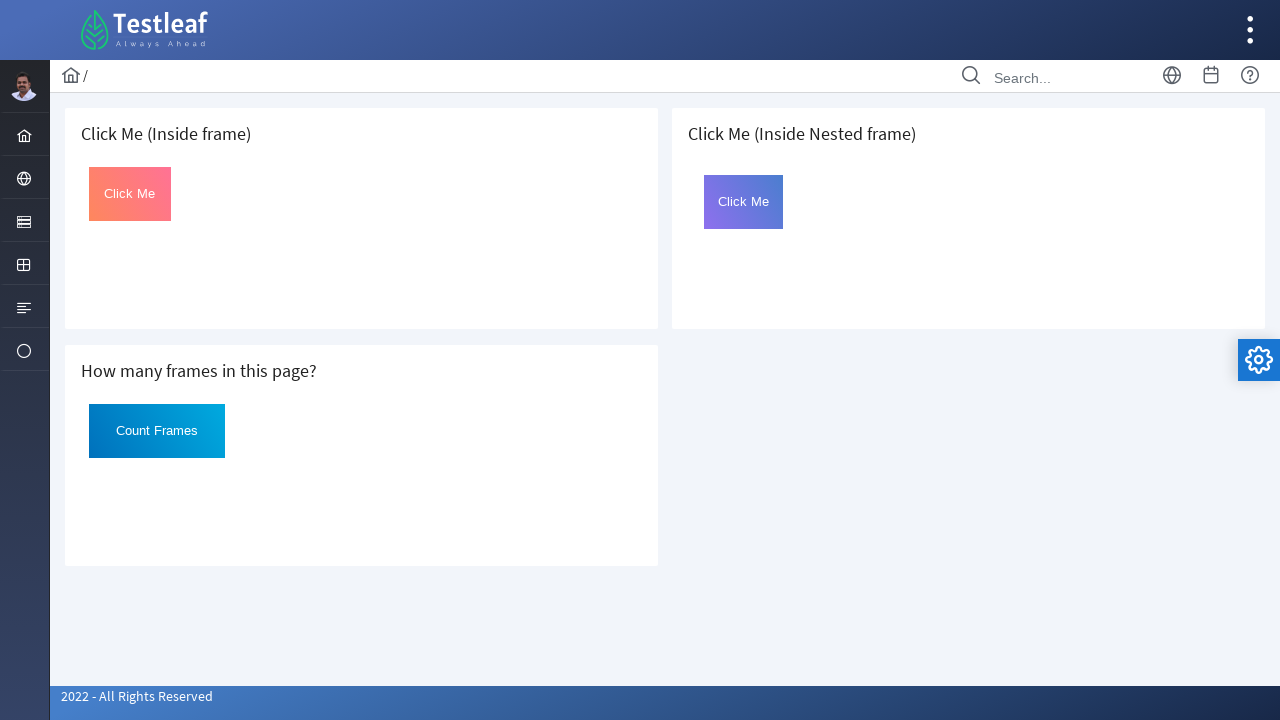

Located first iframe on the page
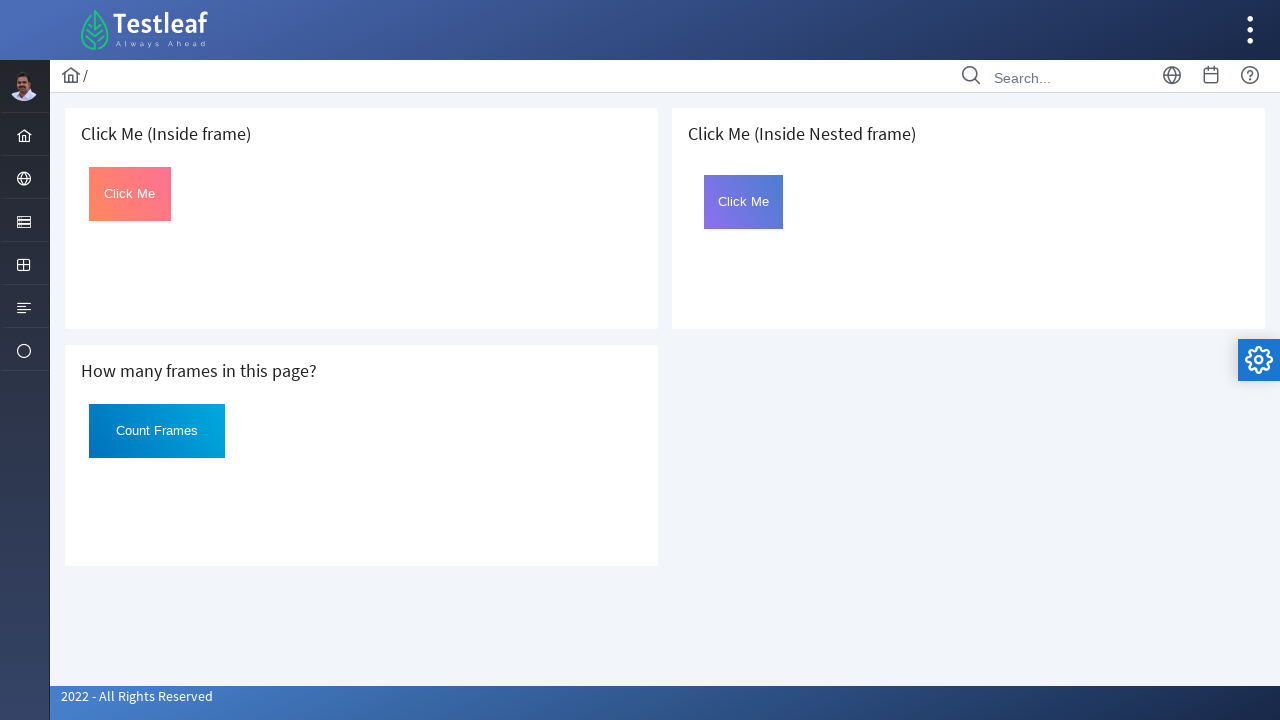

Located click button in first frame
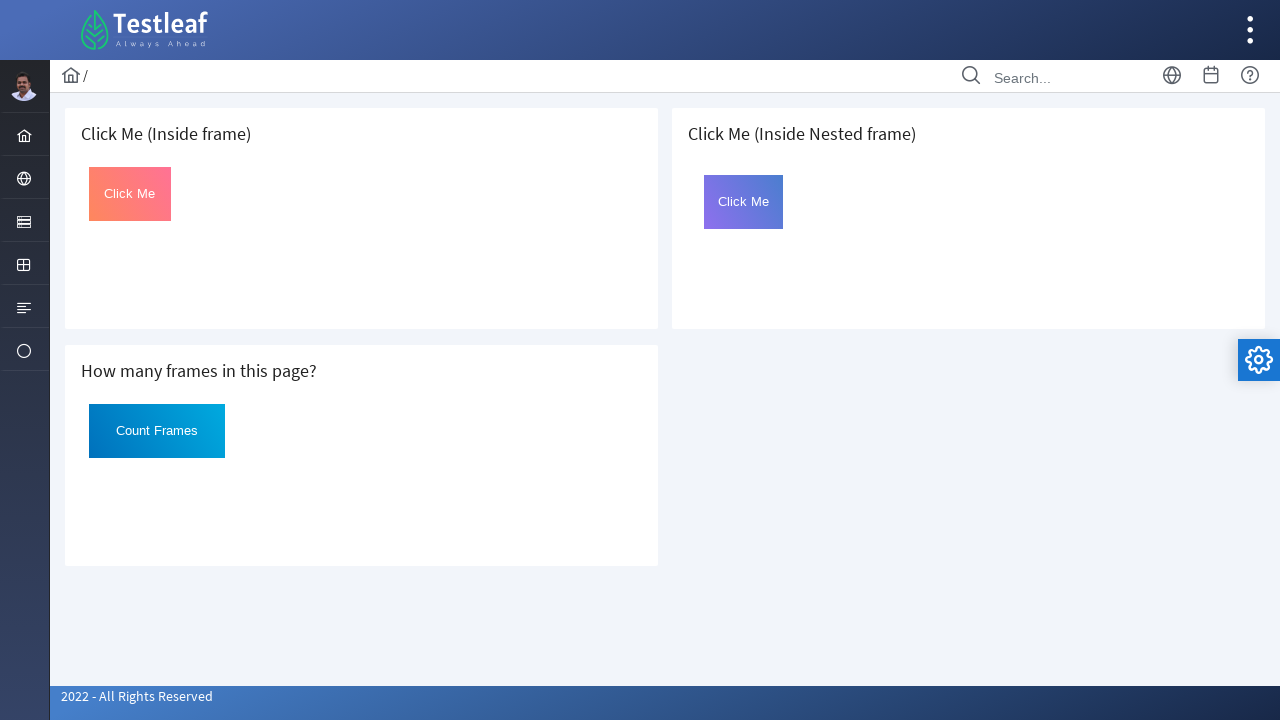

Retrieved button text before click: 'Click Me'
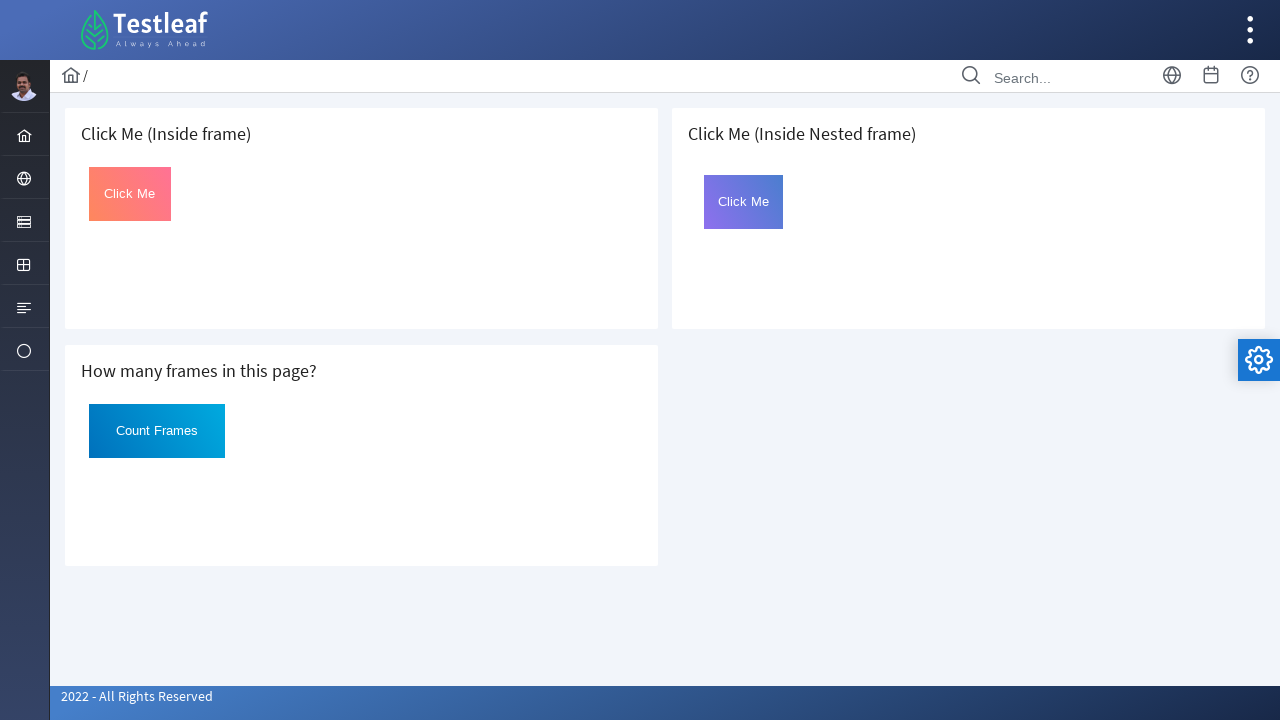

Clicked button in first frame at (130, 194) on iframe >> nth=0 >> internal:control=enter-frame >> #Click
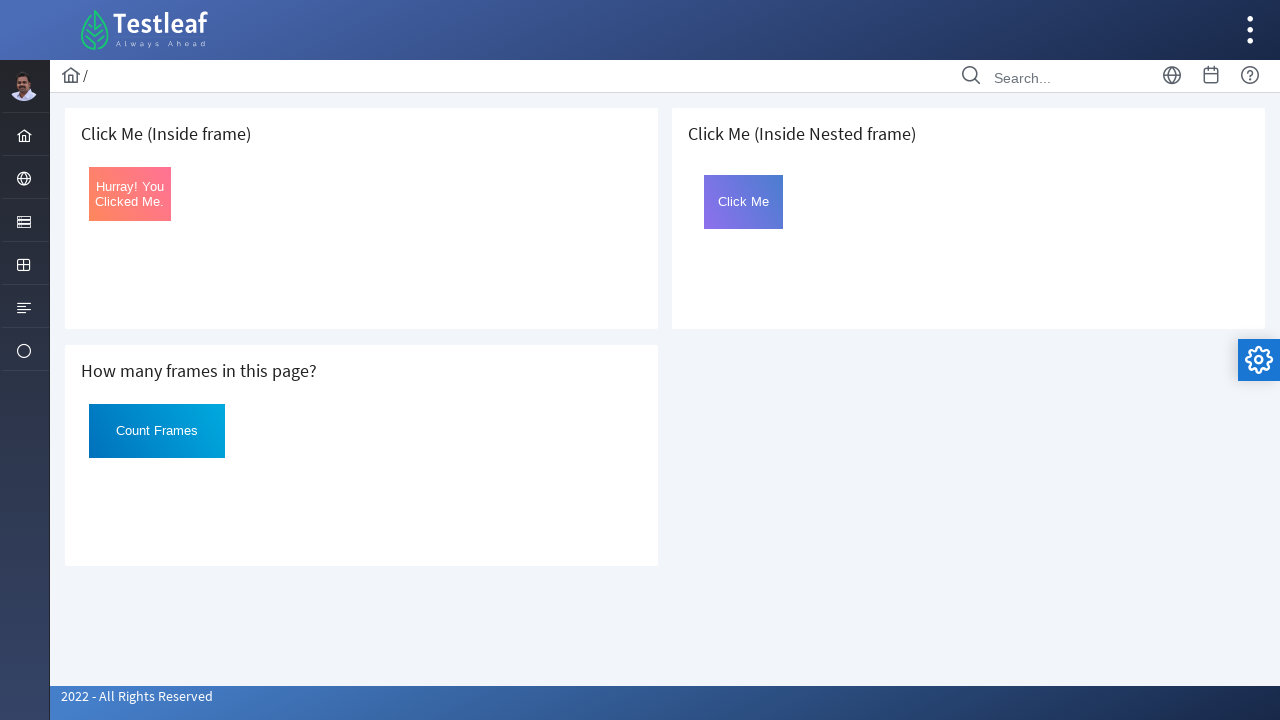

Retrieved button text after click: 'Hurray! You Clicked Me.'
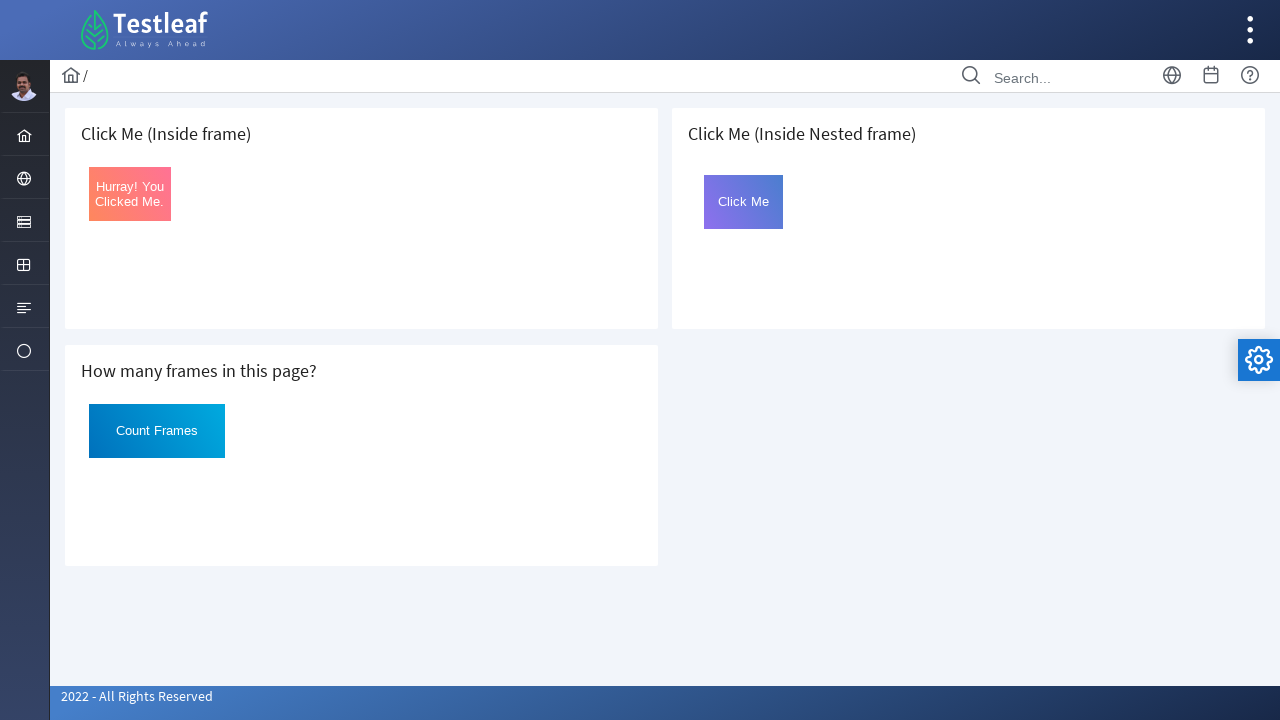

Located third iframe on the page
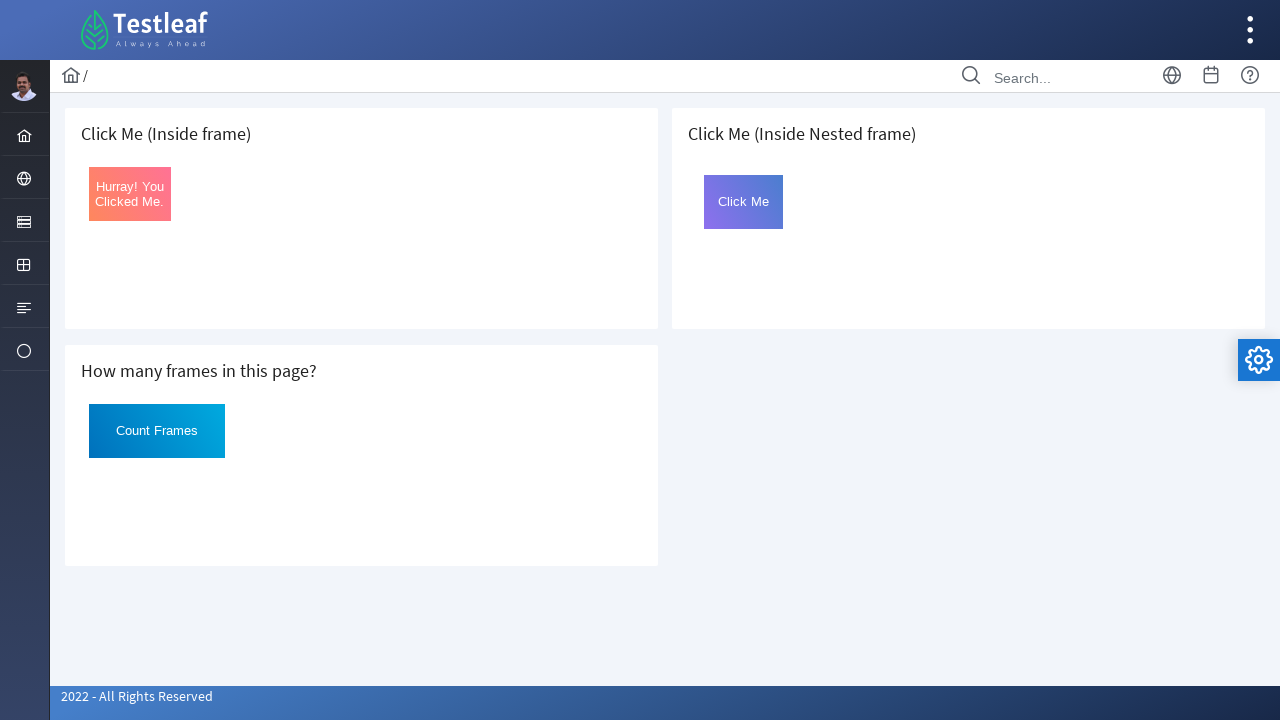

Located nested frame2 within third iframe
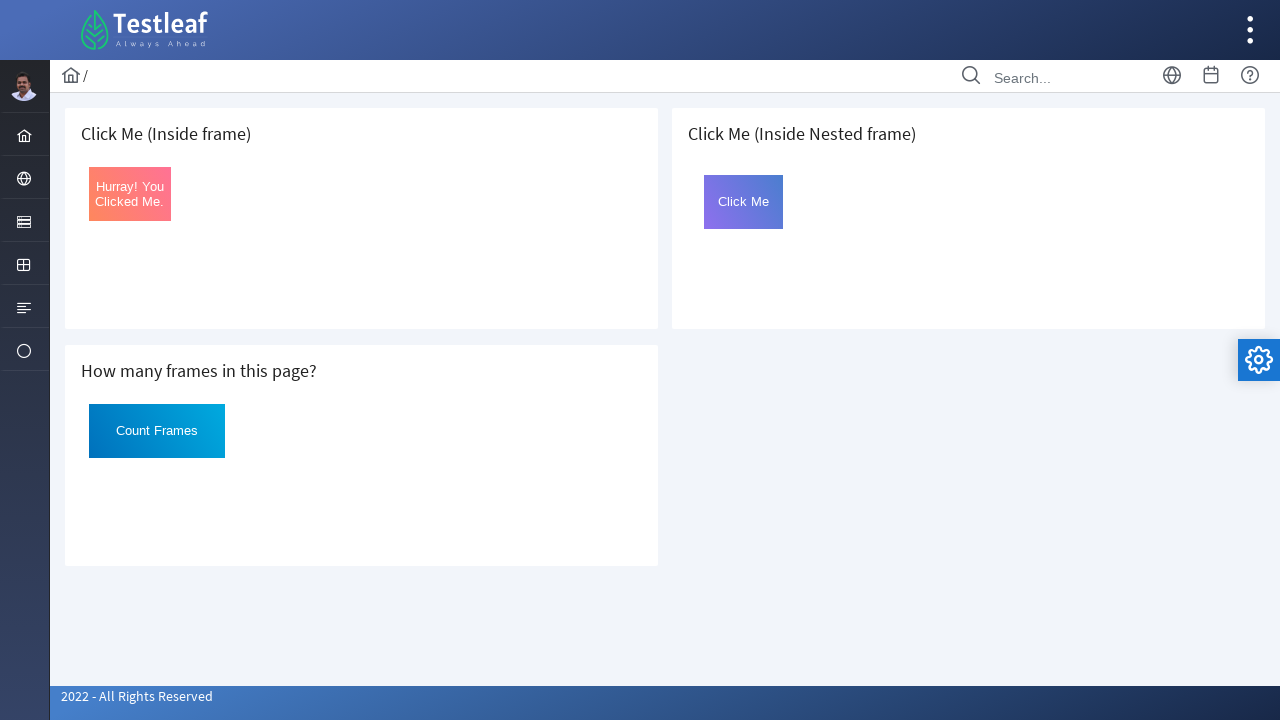

Located click button in nested frame
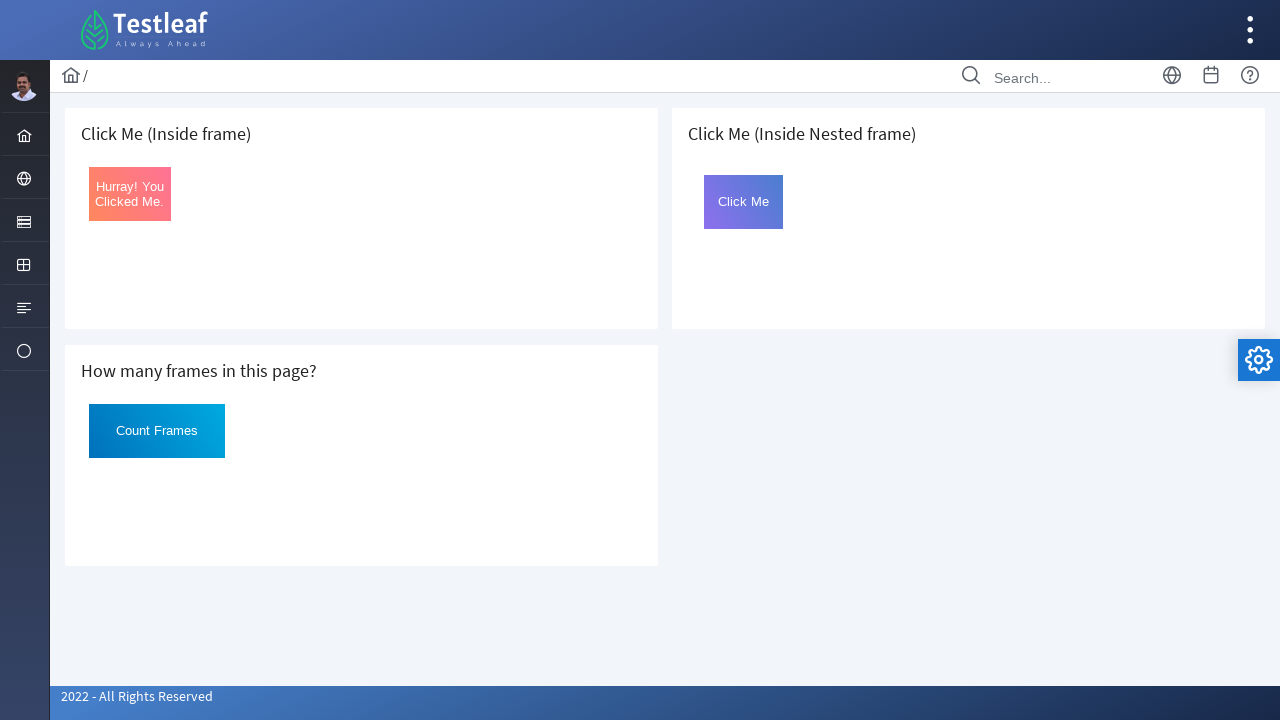

Clicked button in nested frame at (744, 202) on iframe >> nth=2 >> internal:control=enter-frame >> iframe[name='frame2'] >> inte
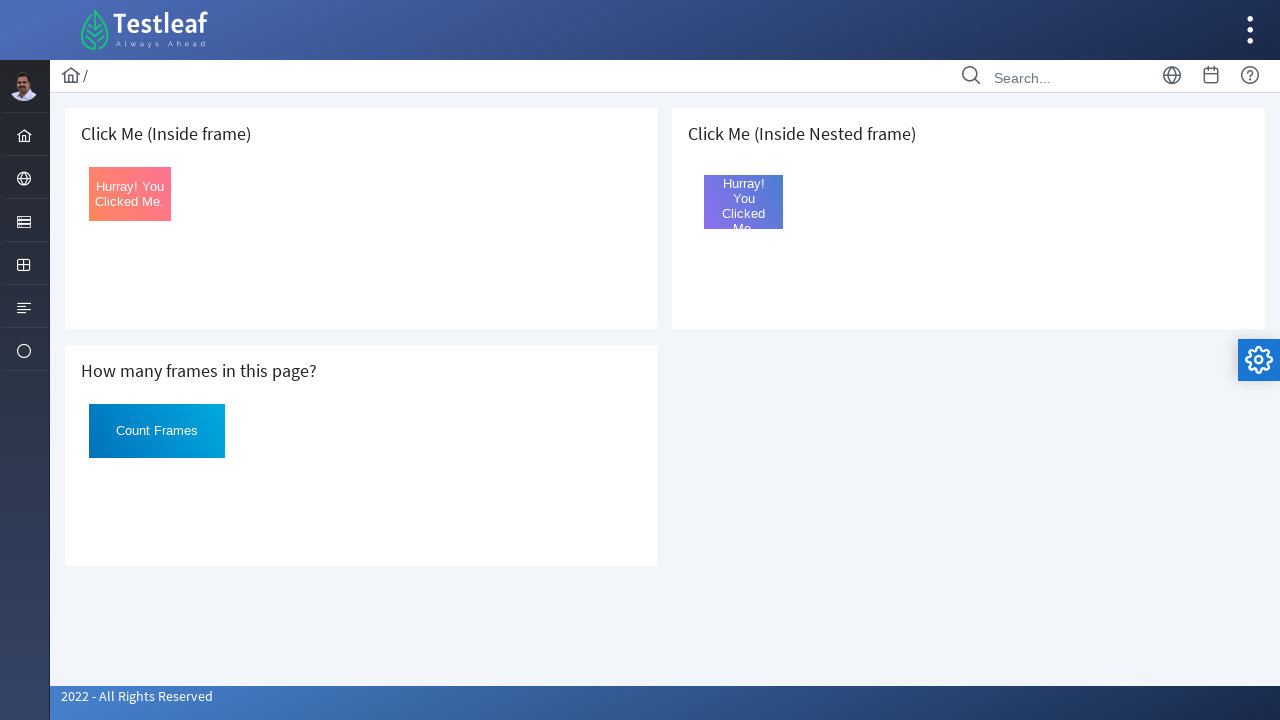

Counted total frames on page: 3
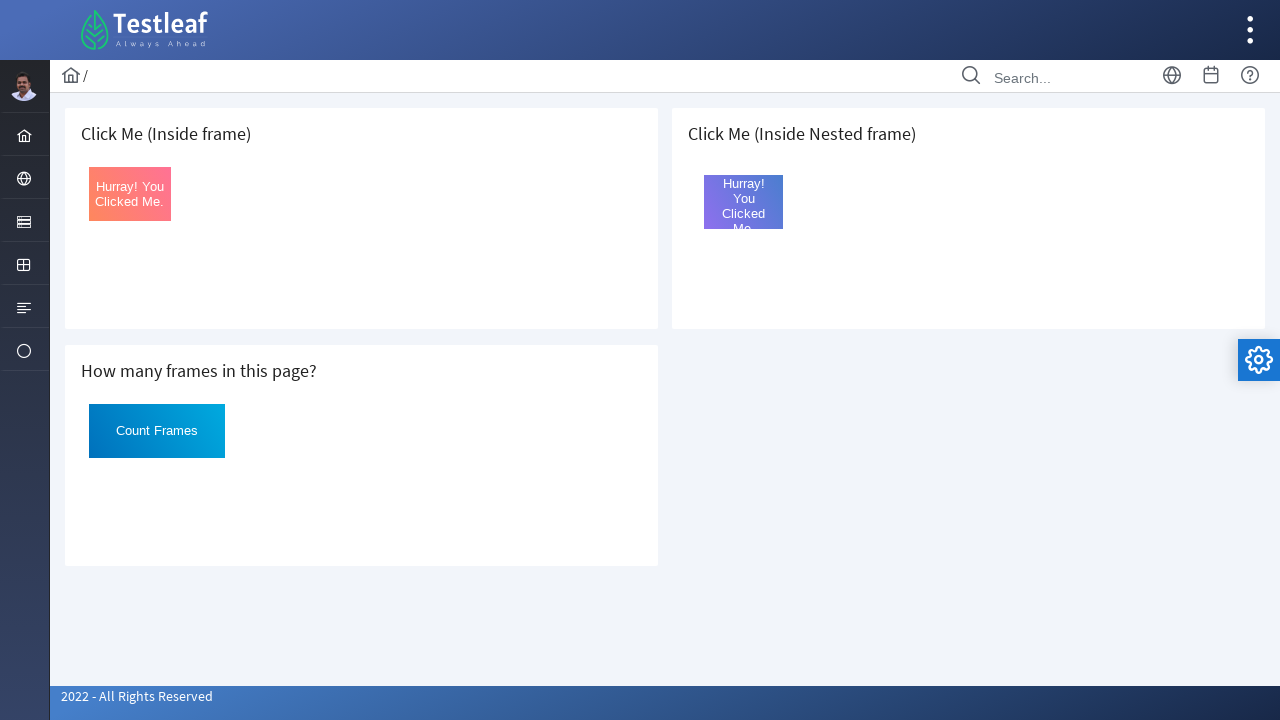

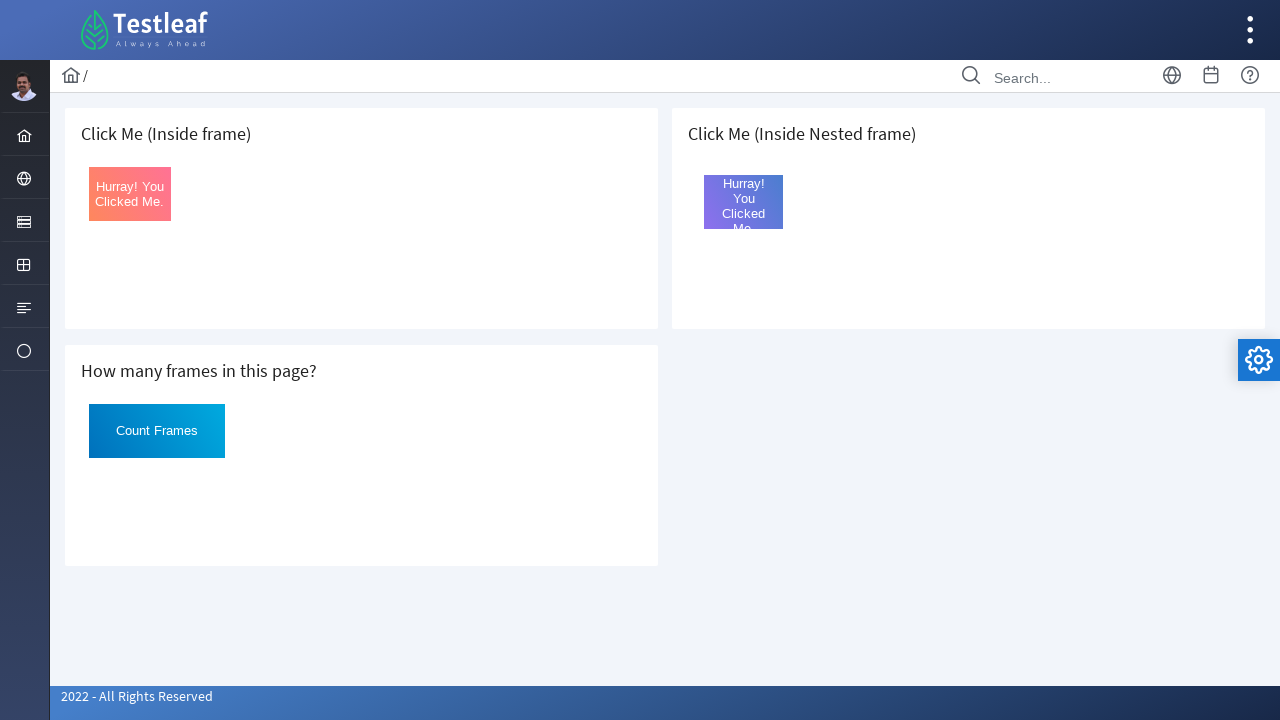